Tests dropdown menu interaction with explicit wait by clicking dropdown button and waiting for Facebook link to be clickable

Starting URL: http://omayo.blogspot.com/

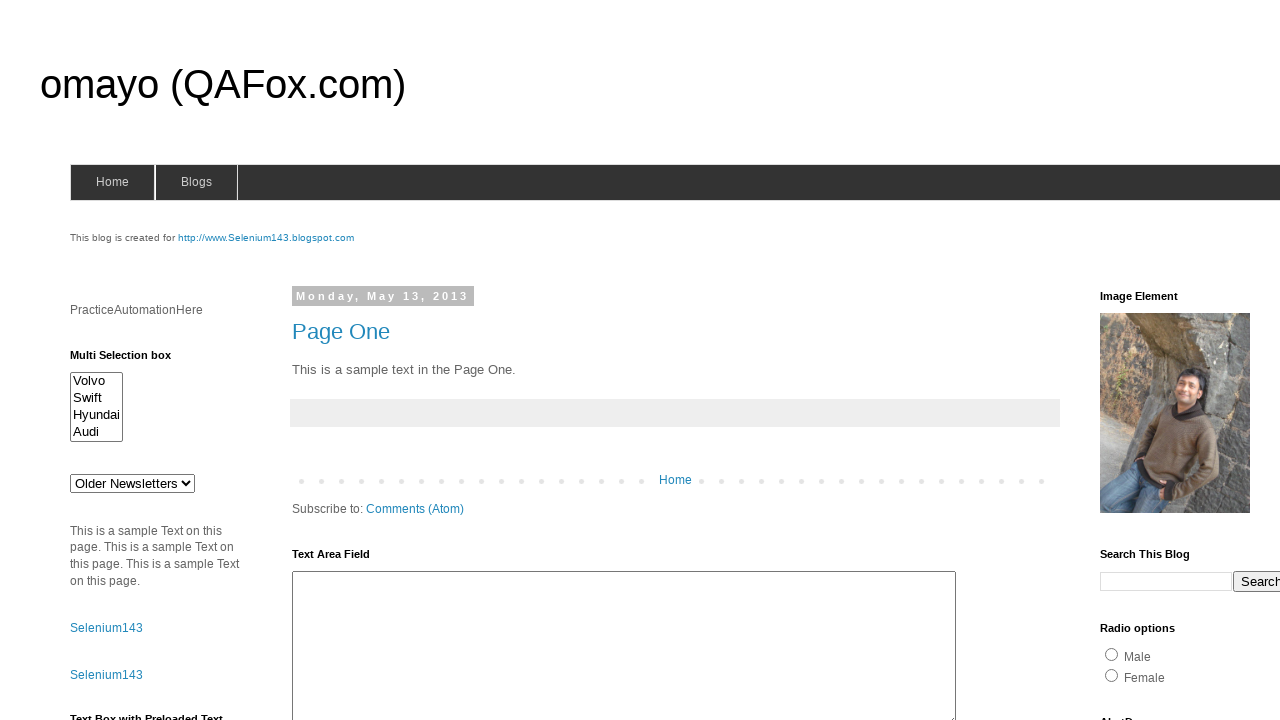

Clicked dropdown button to open menu at (1227, 360) on .dropbtn
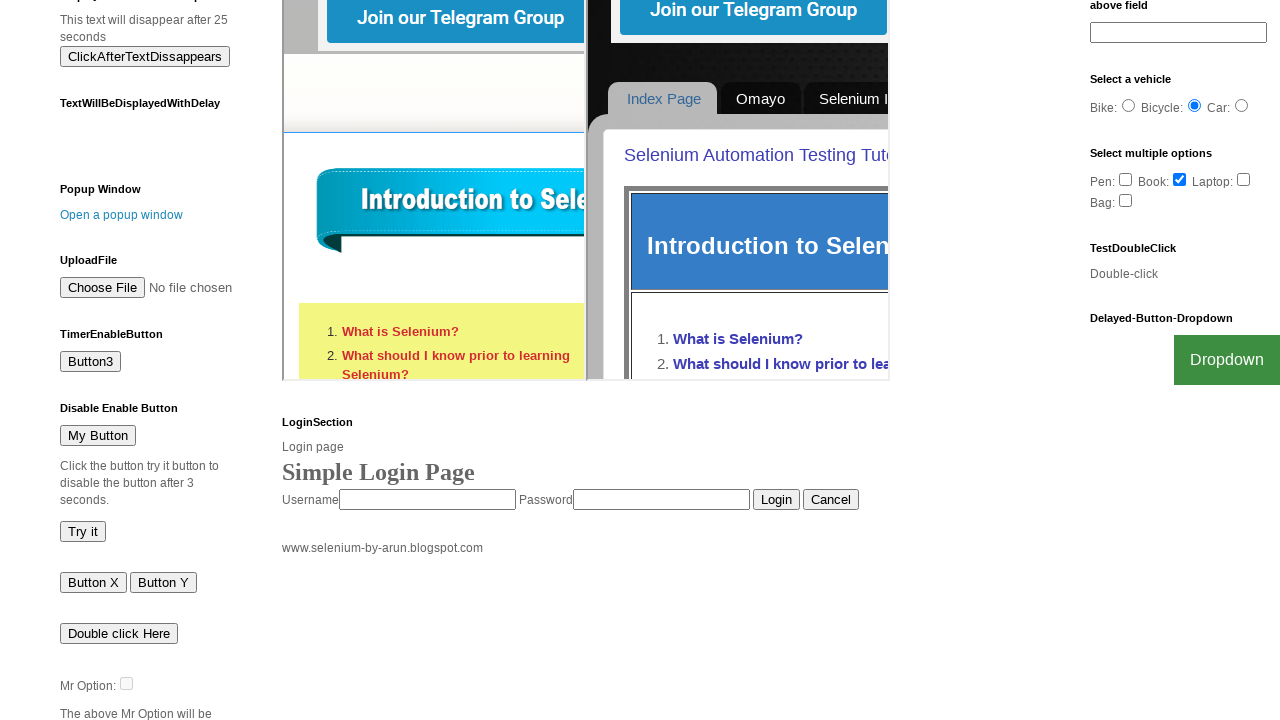

Facebook link became visible in dropdown menu
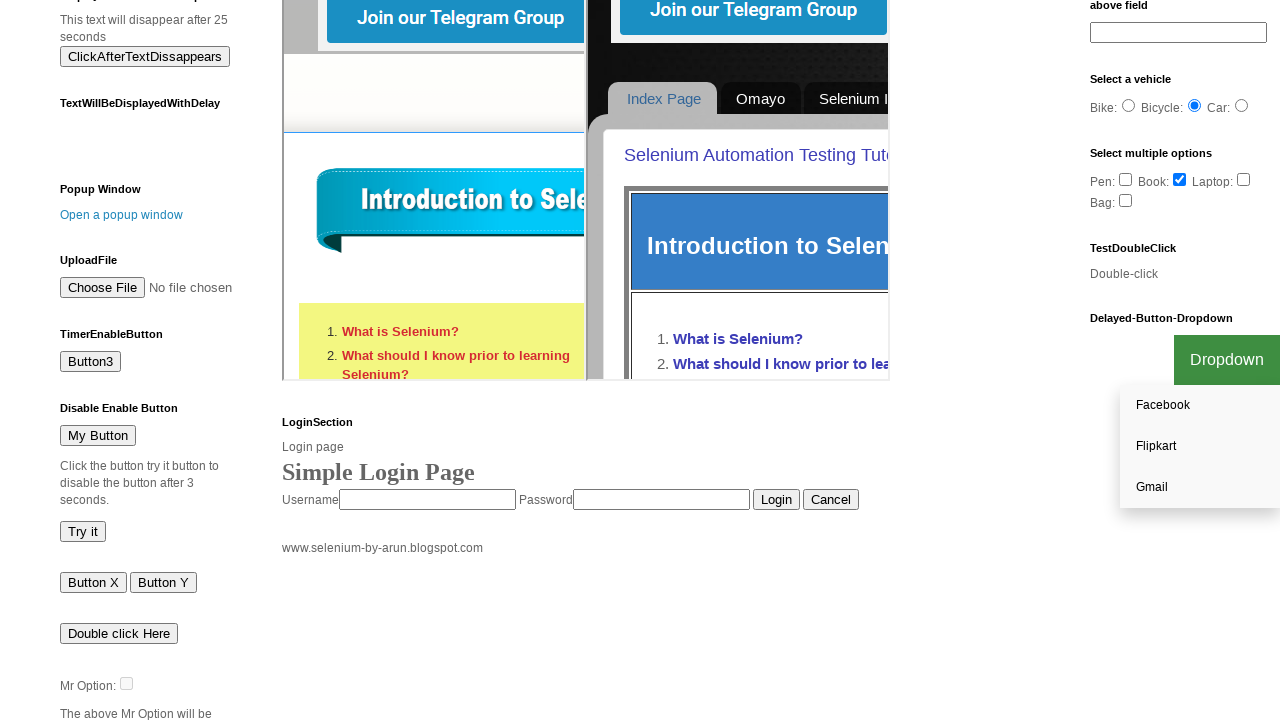

Clicked Facebook link in dropdown menu at (1200, 406) on text=Facebook
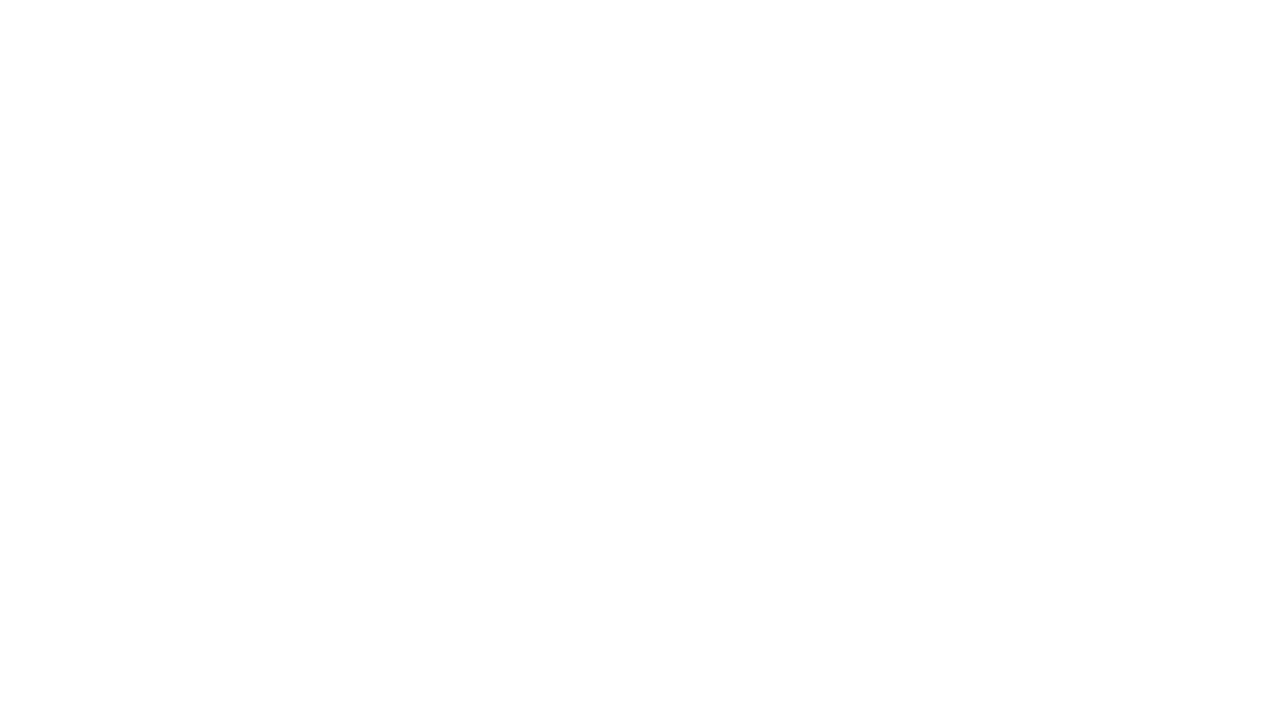

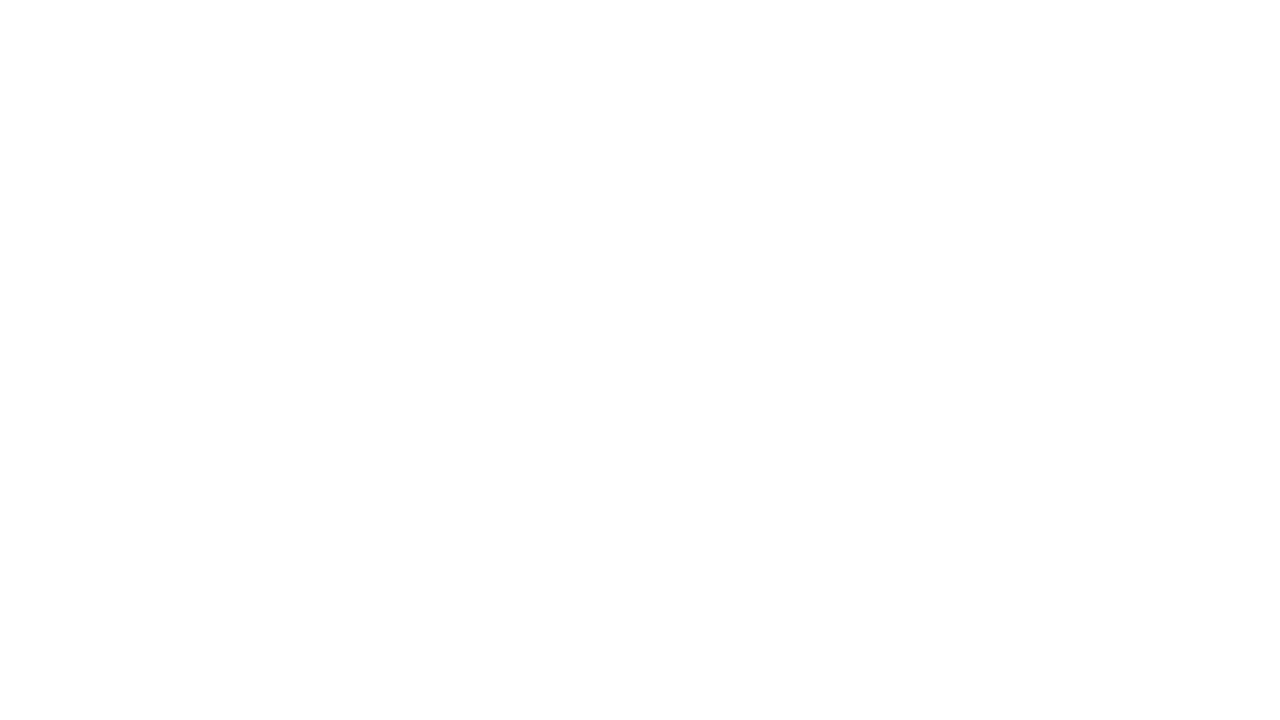